Tests selecting an option from a dropdown list using Playwright's built-in select_option method by text

Starting URL: https://the-internet.herokuapp.com/dropdown

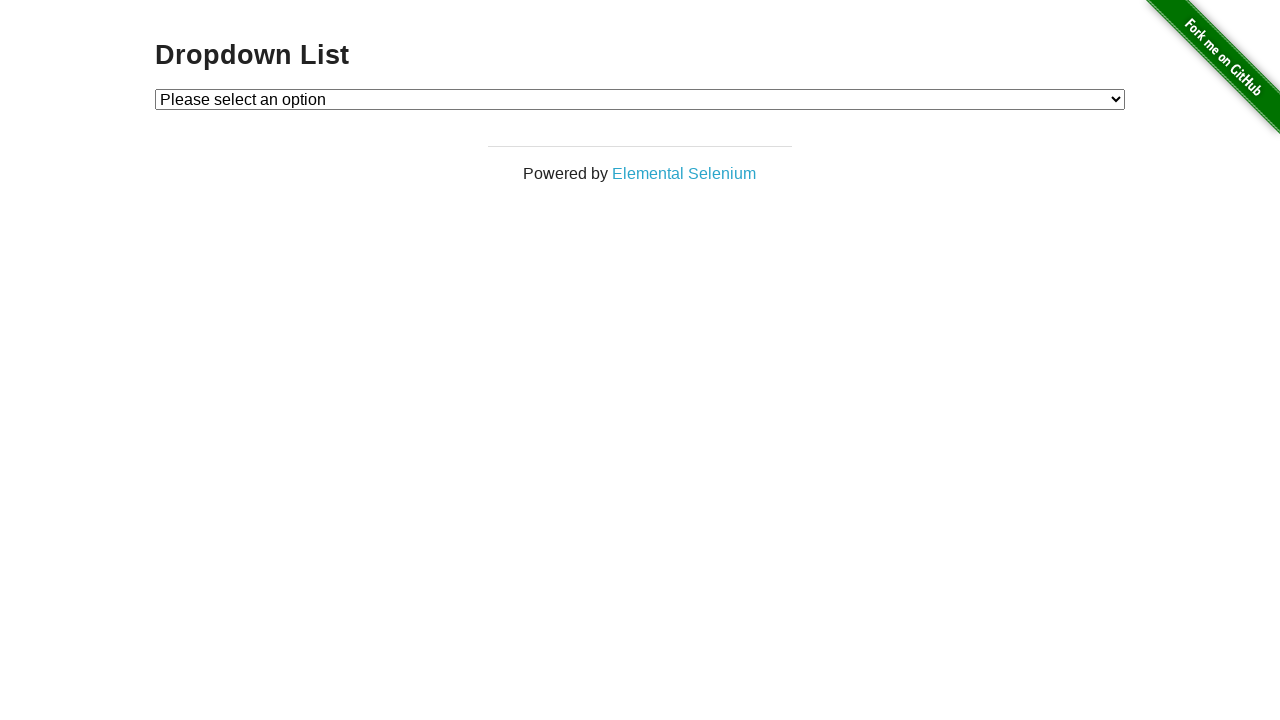

Navigated to dropdown page
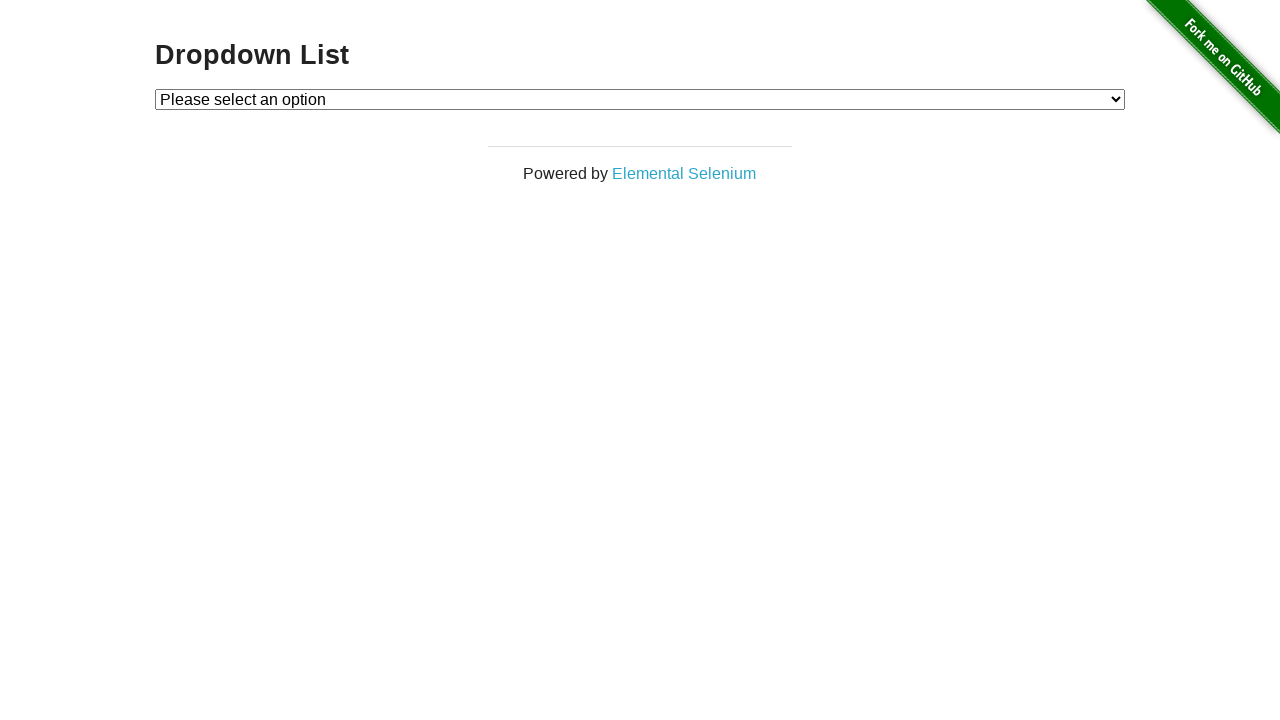

Selected 'Option 1' from dropdown using select_option on #dropdown
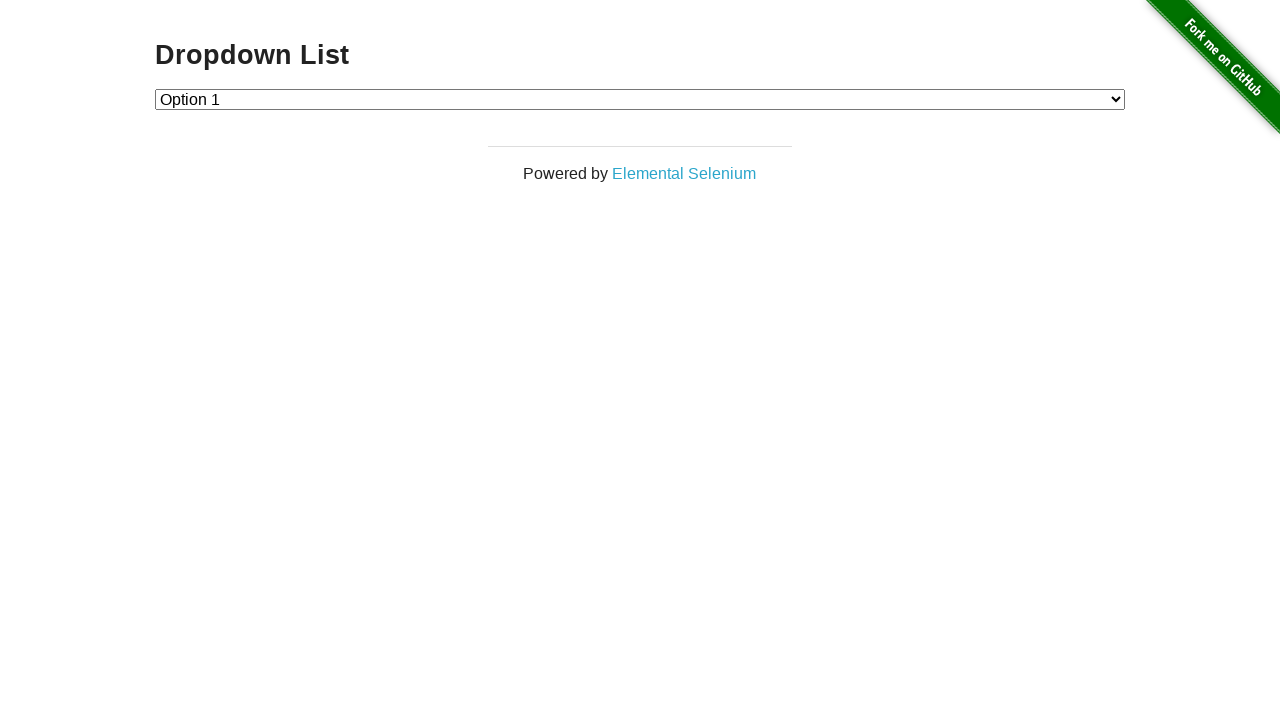

Retrieved selected option text content
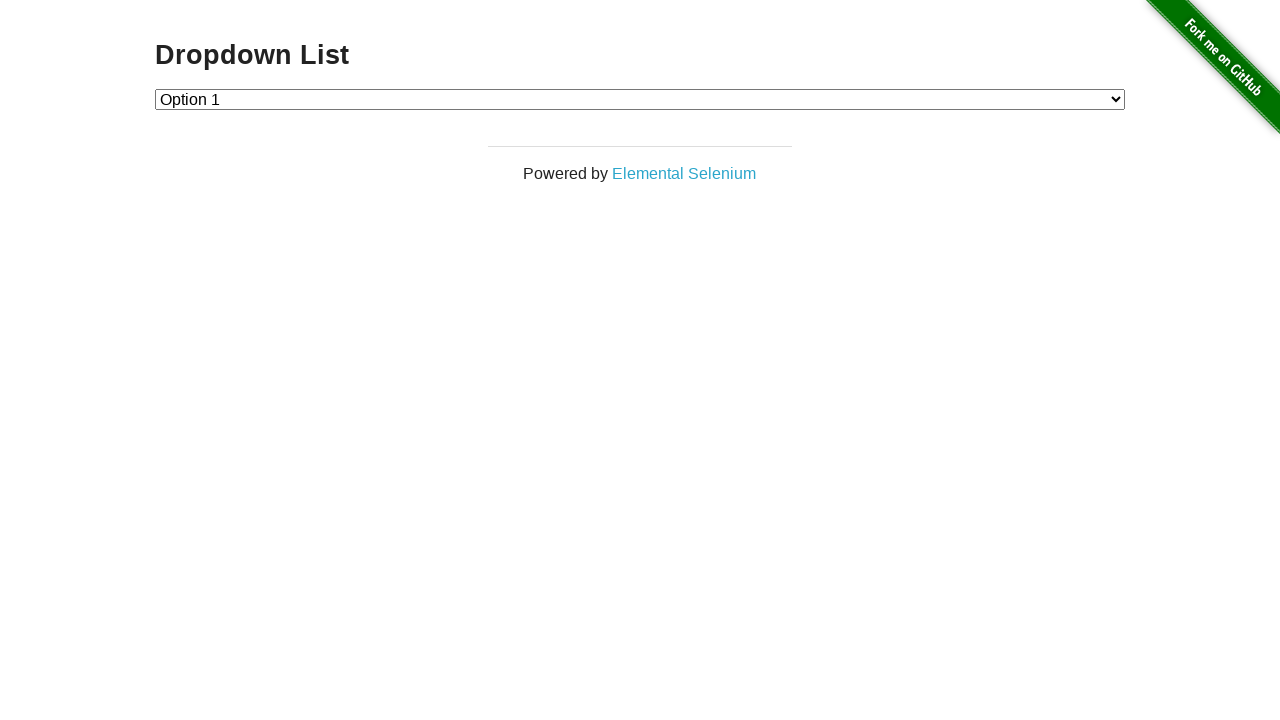

Verified that 'Option 1' is selected in dropdown
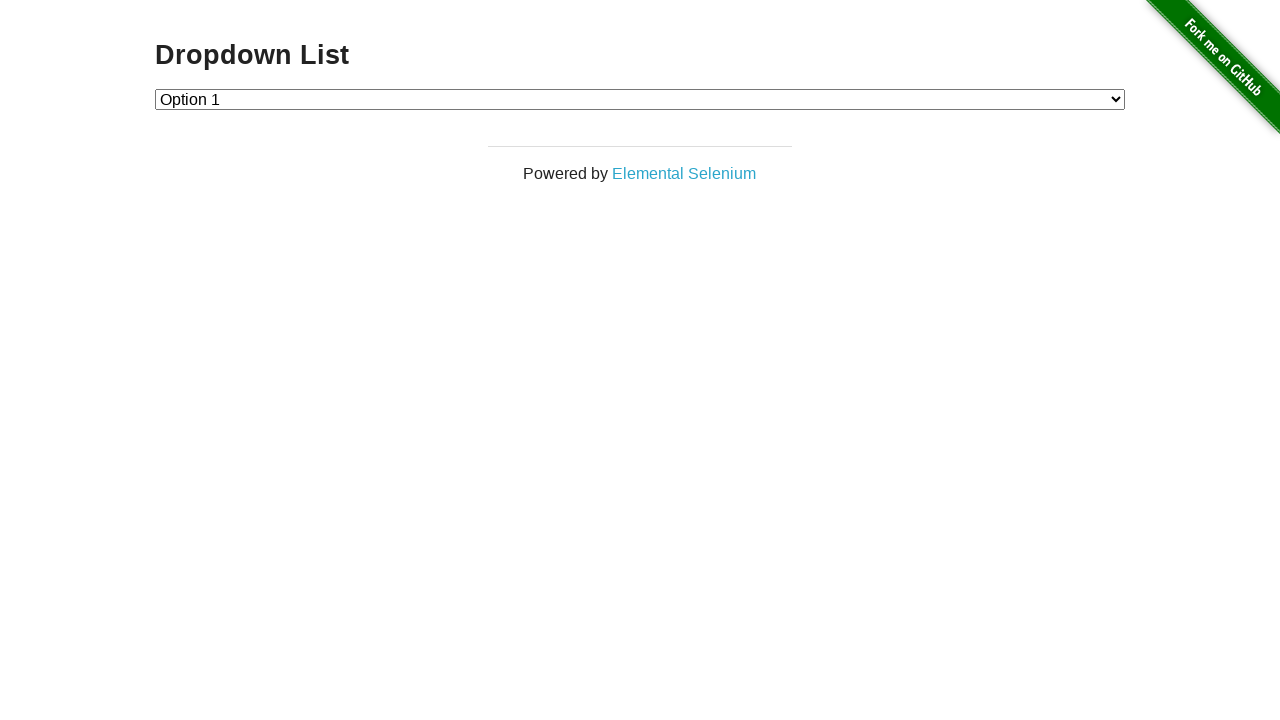

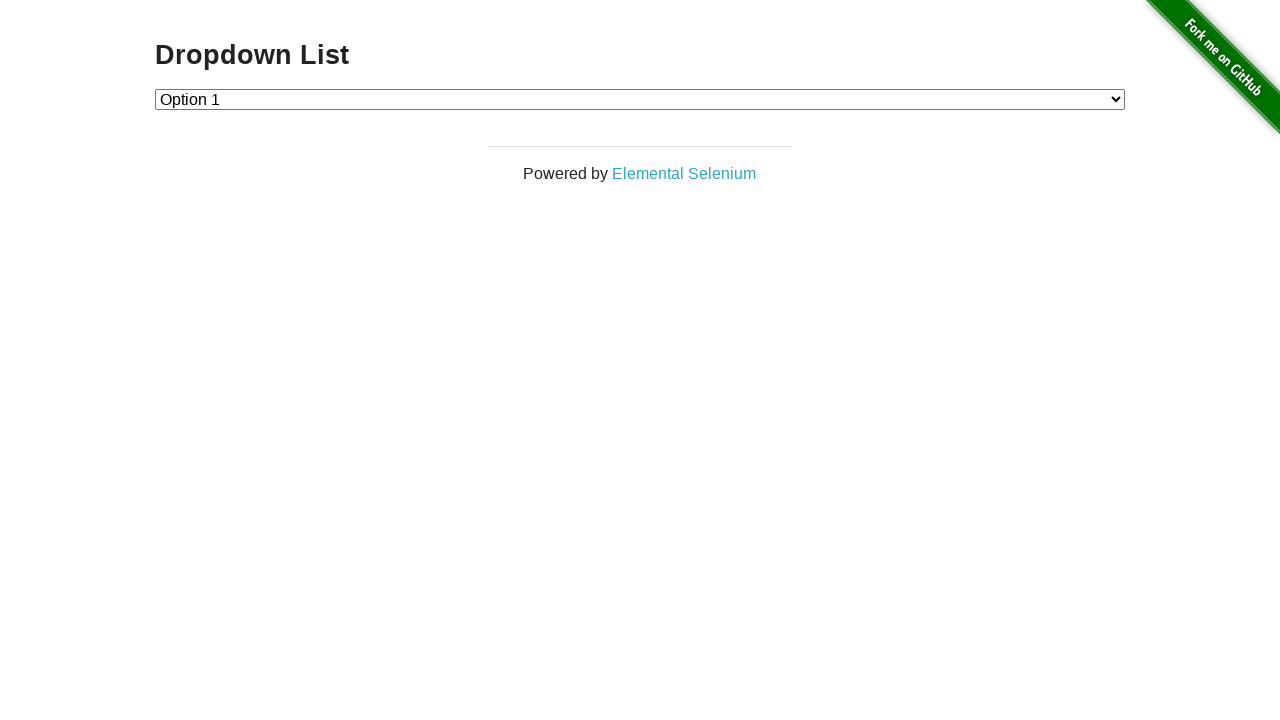